Tests calculator division by clicking 8 / 2 = and verifying the result is 4

Starting URL: https://seleniumbase.io/apps/calculator

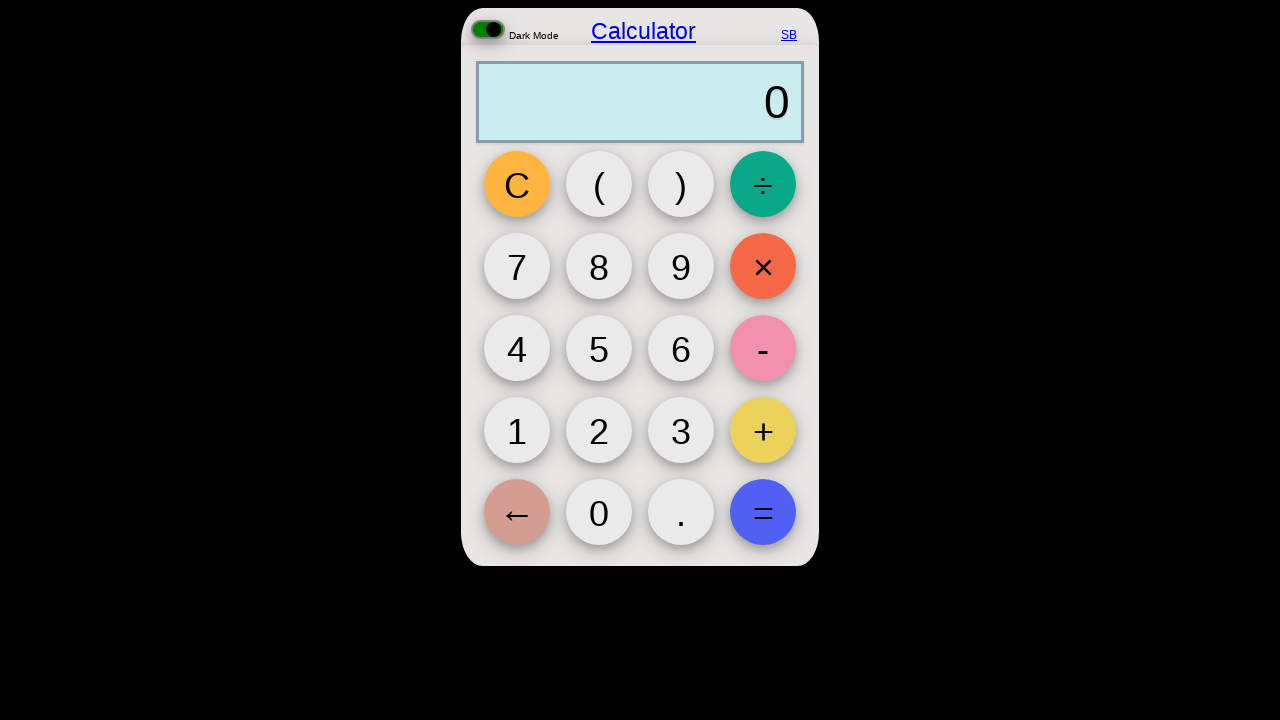

Navigated to calculator application
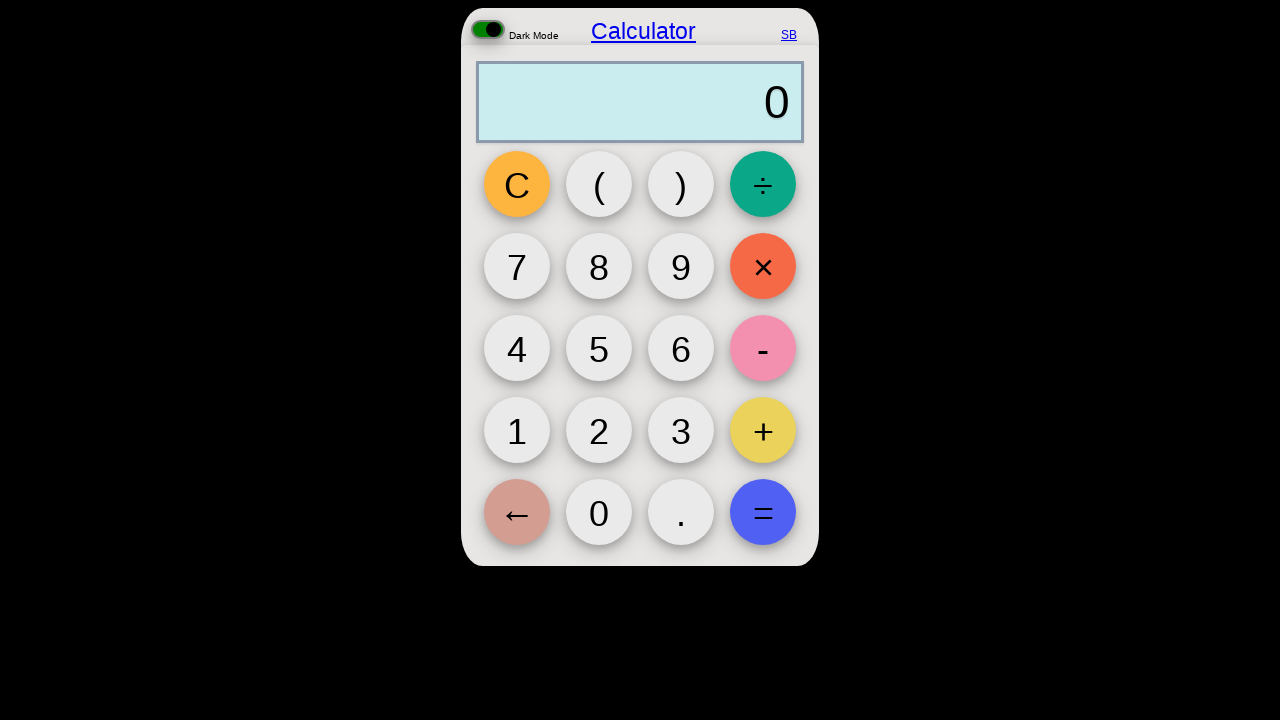

Clicked button 8 at (599, 266) on button:has-text('8')
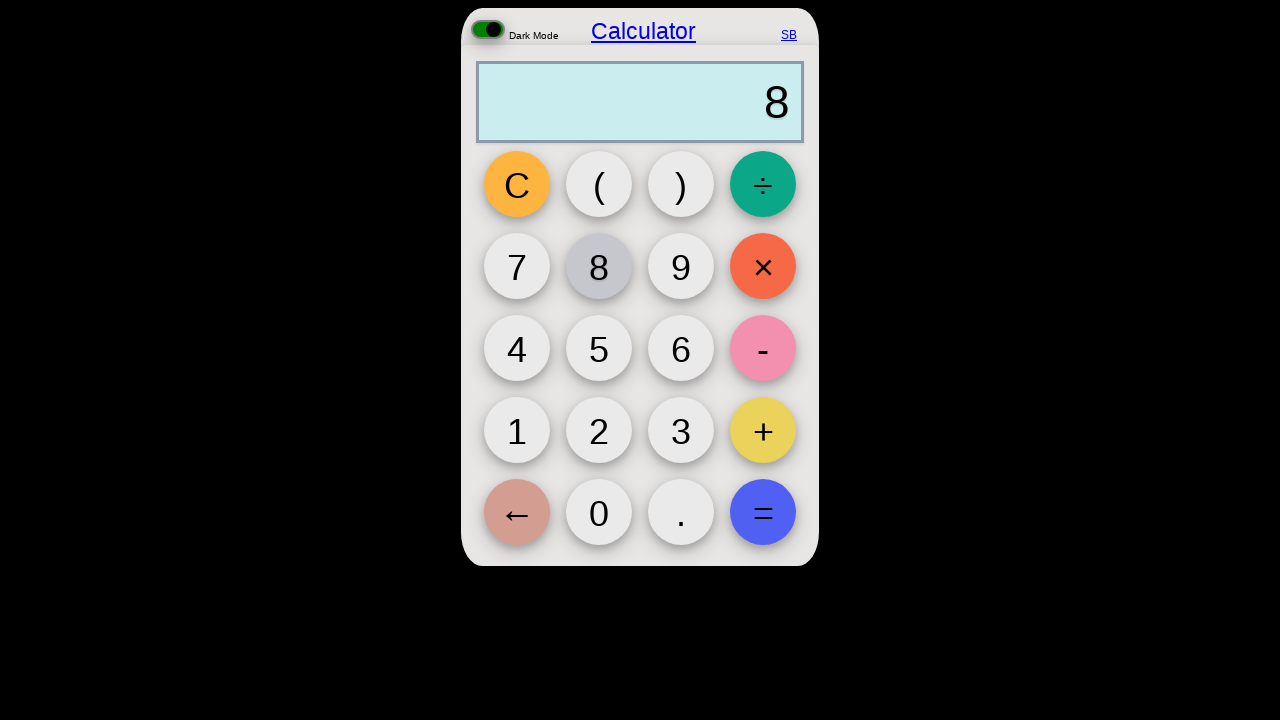

Clicked division operator ÷ at (763, 184) on button:has-text('÷')
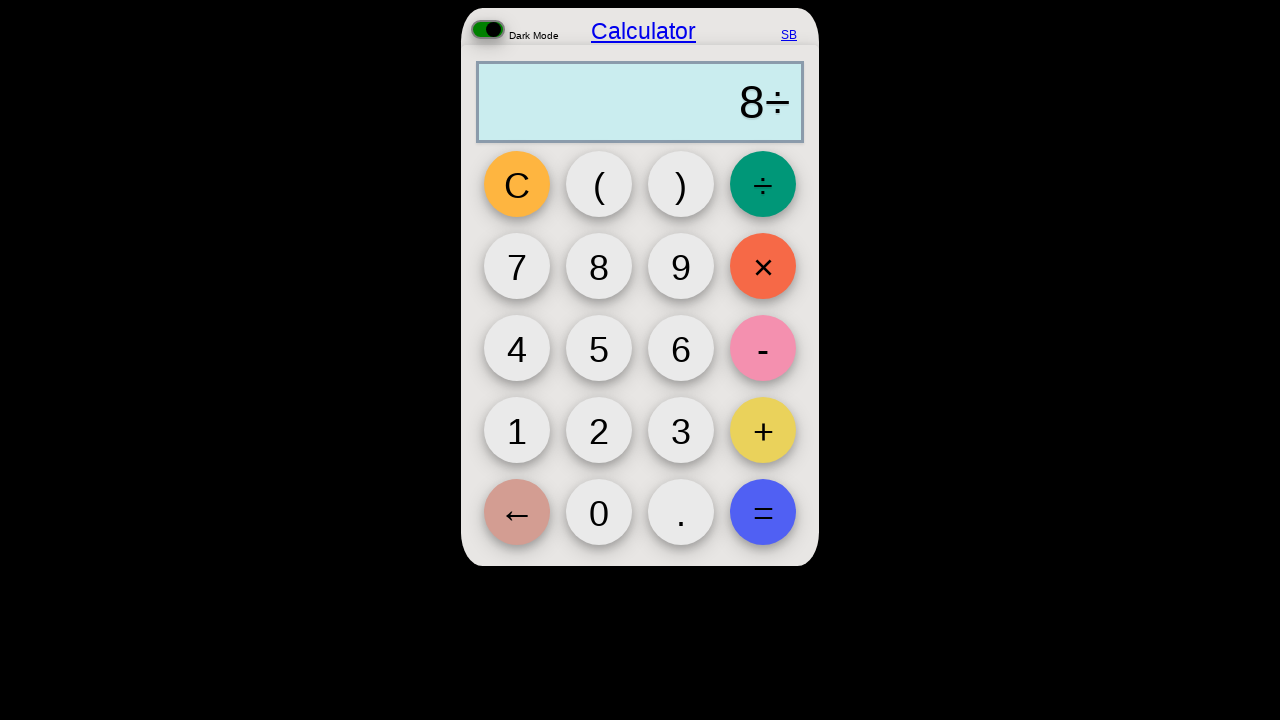

Clicked button 2 at (599, 430) on button:has-text('2')
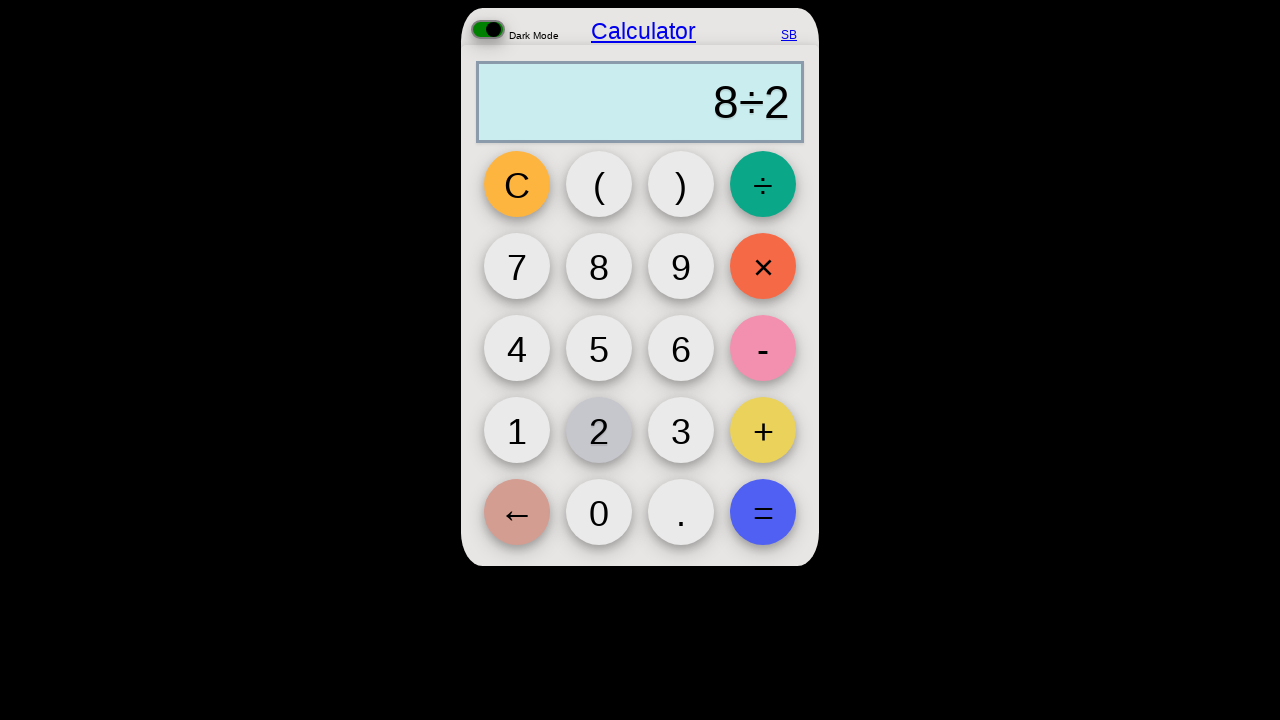

Clicked equals button to calculate result at (763, 512) on button:has-text('=')
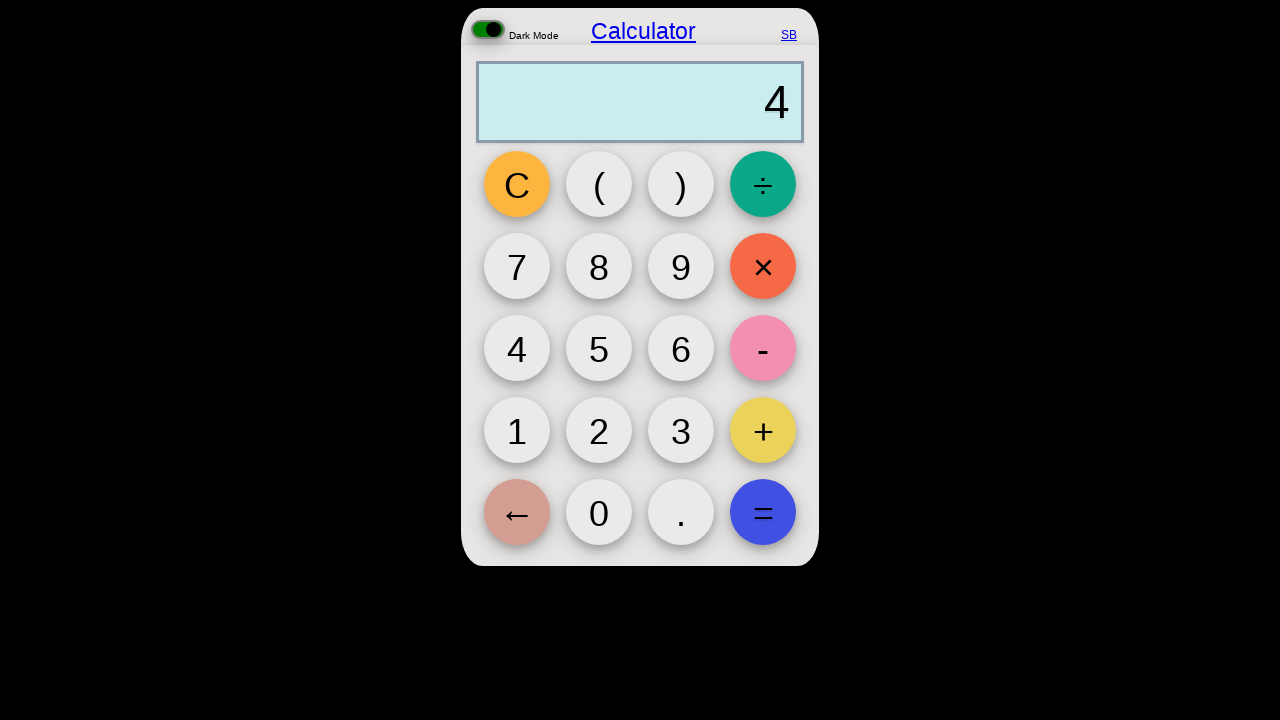

Verified that result is 4
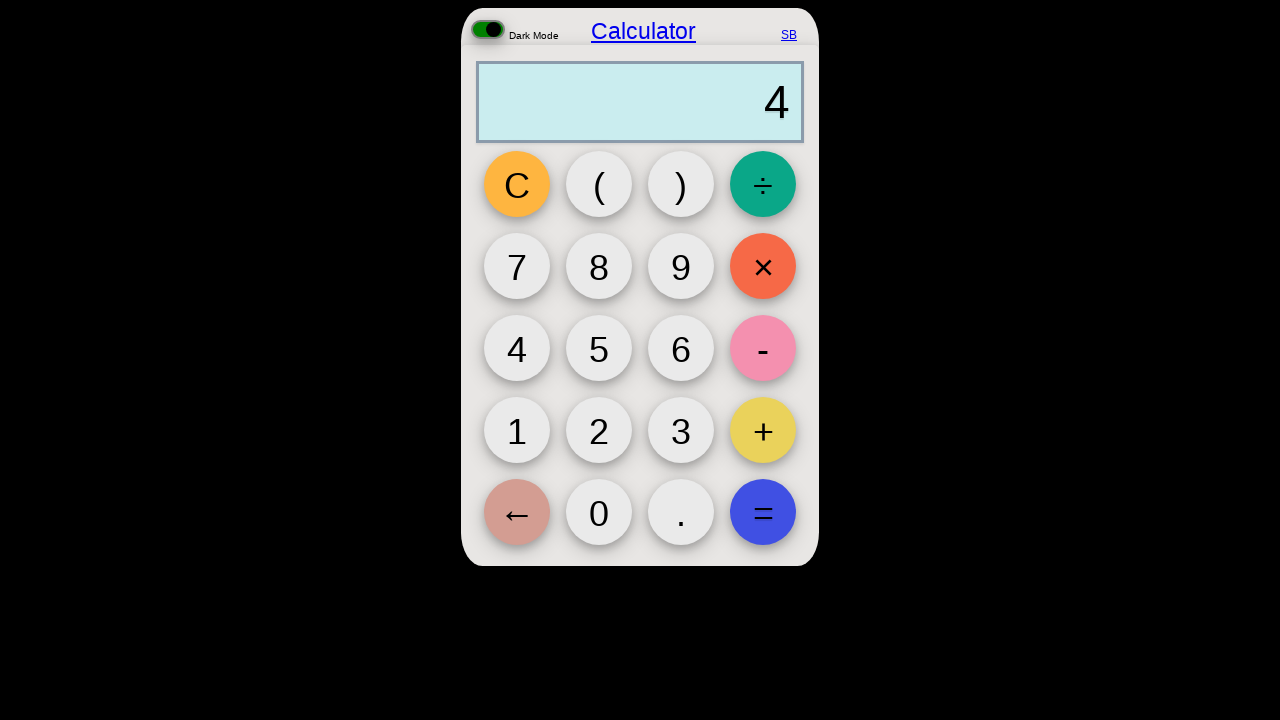

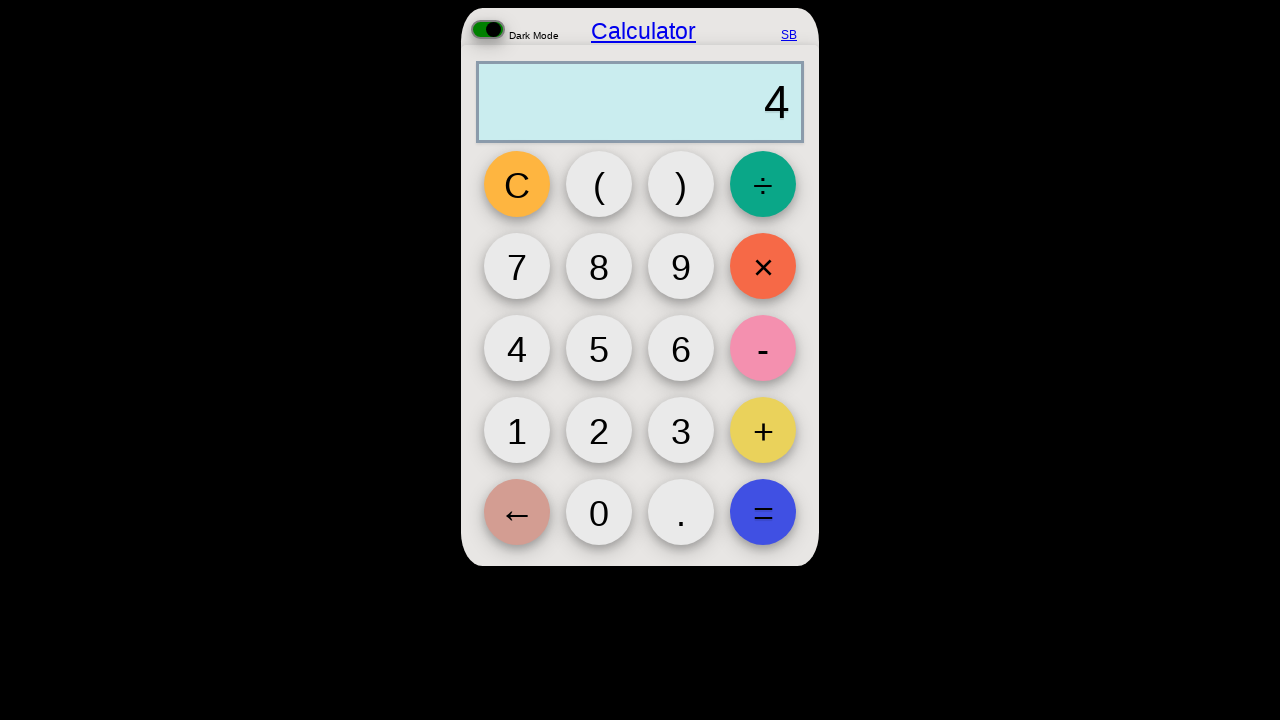